Tests element visibility toggling by verifying a text element can be shown and hidden via button clicks

Starting URL: https://rahulshettyacademy.com/AutomationPractice/

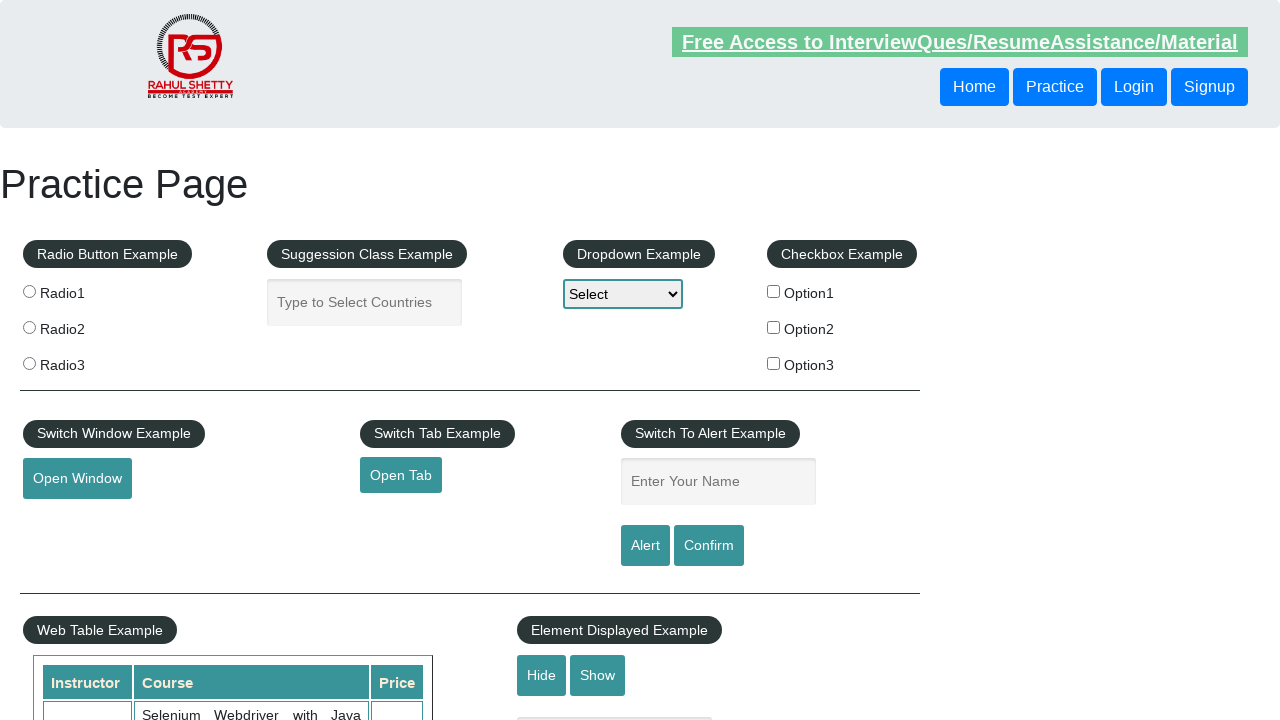

Verified text element is visible
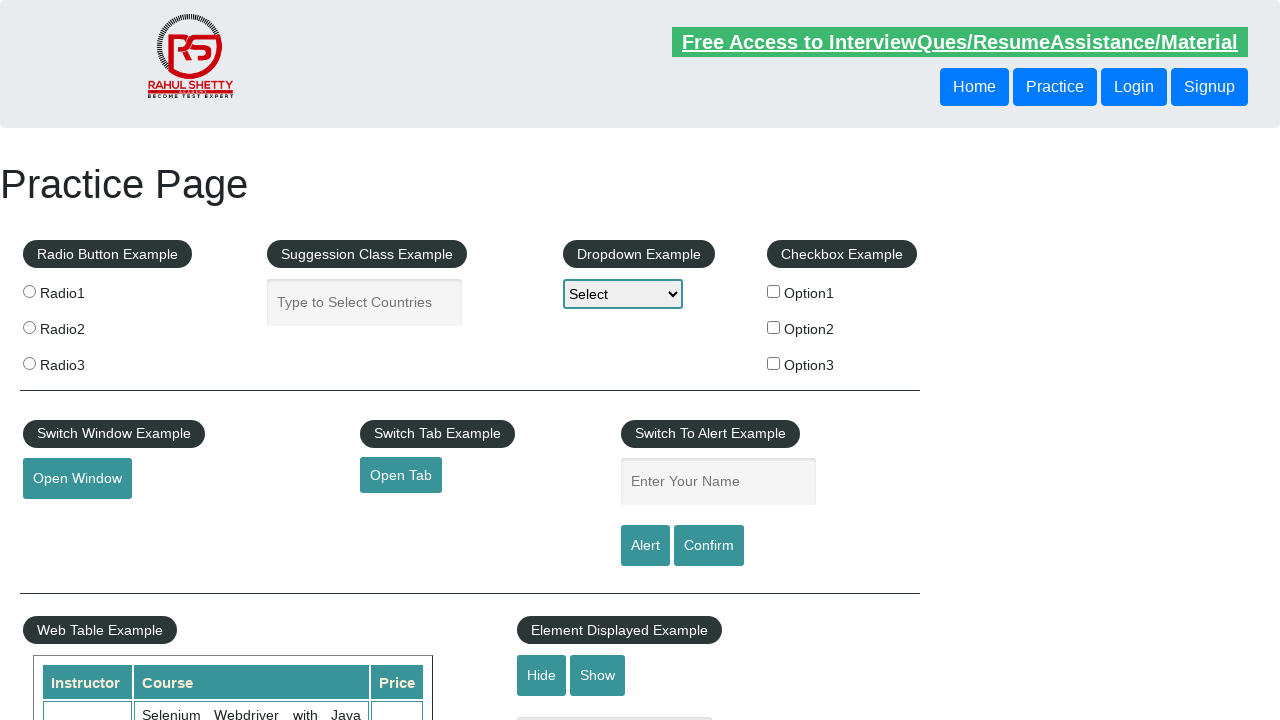

Clicked hide button to hide text element at (542, 675) on #hide-textbox
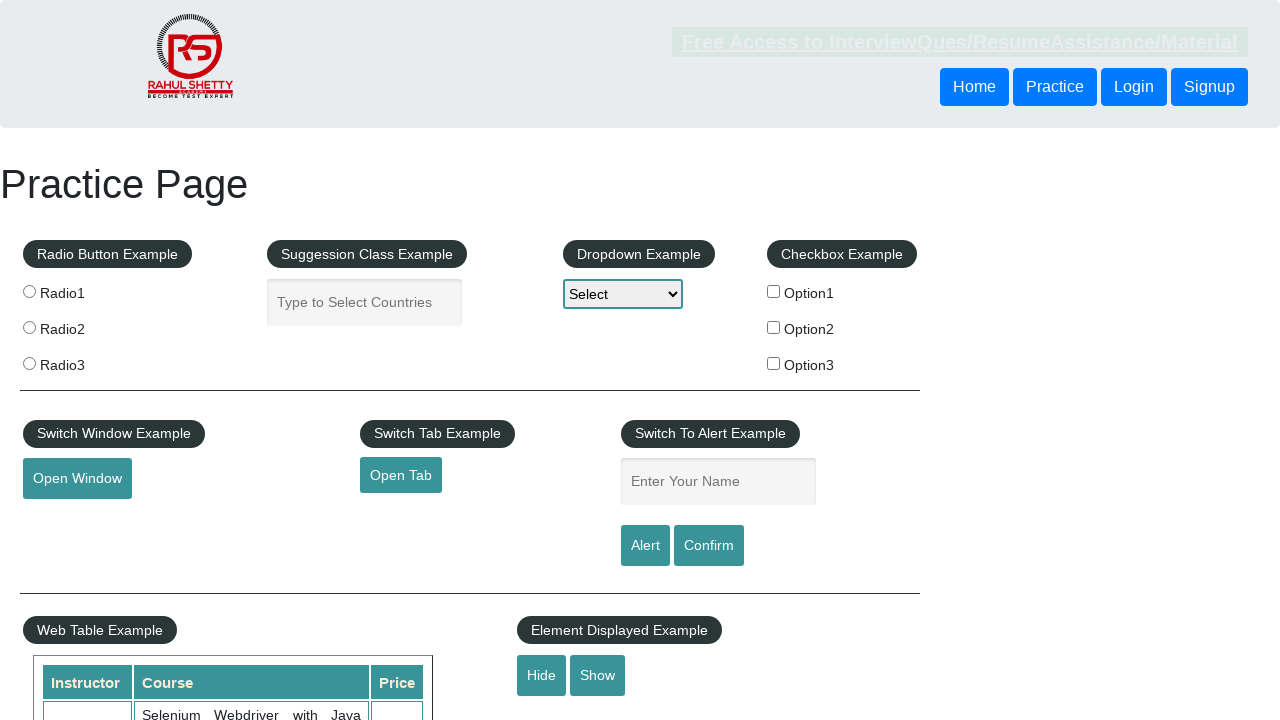

Verified text element is now hidden
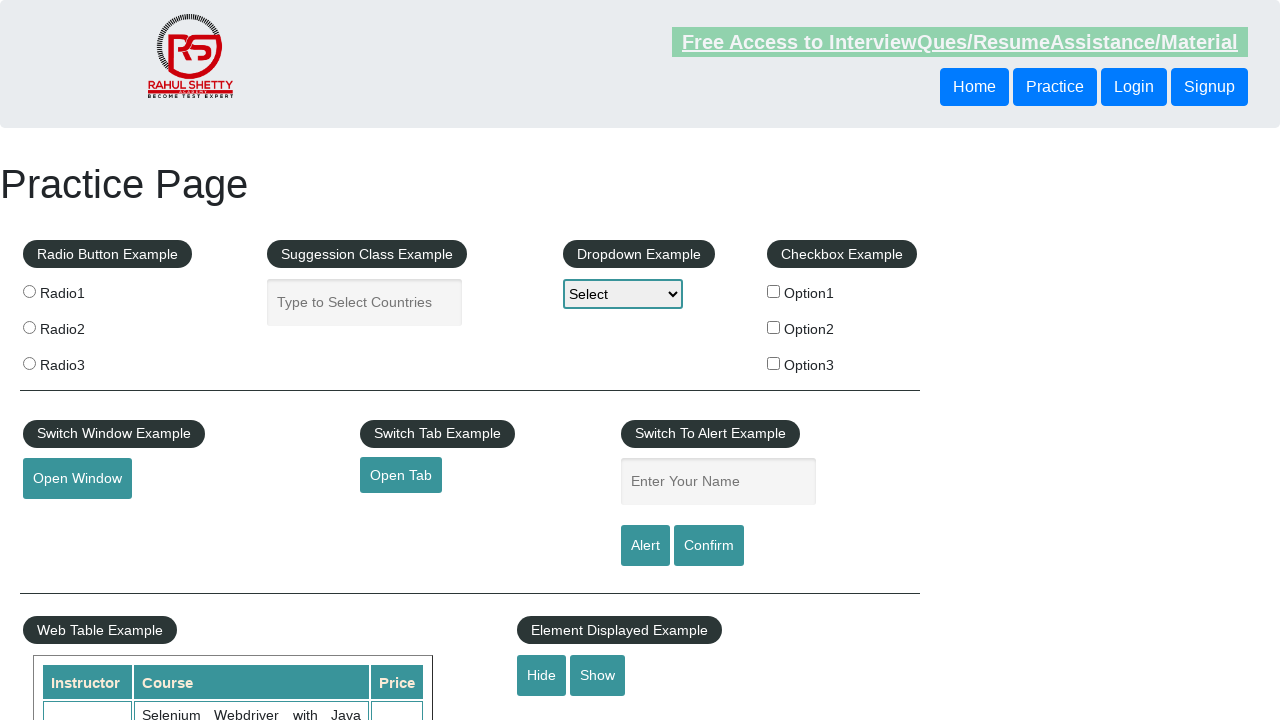

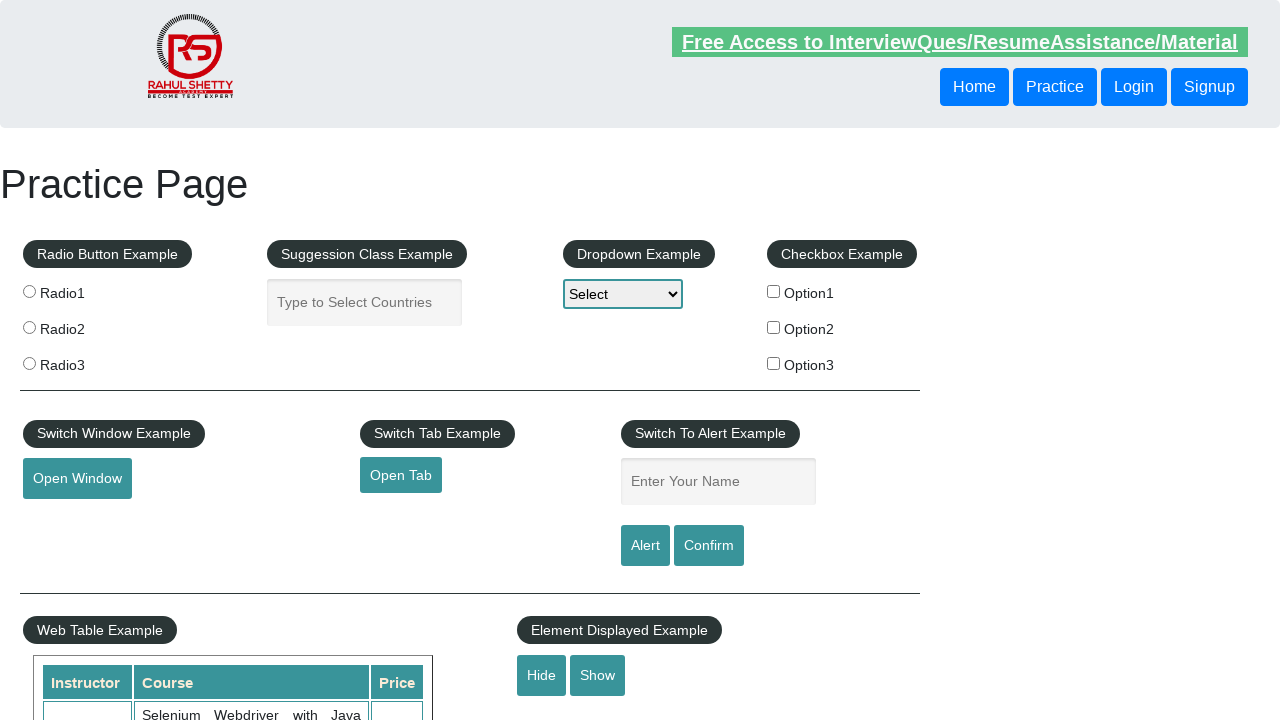